Tests filling an email input field on a demo automation testing website using JavaScript execution to set the value

Starting URL: http://demo.automationtesting.in/

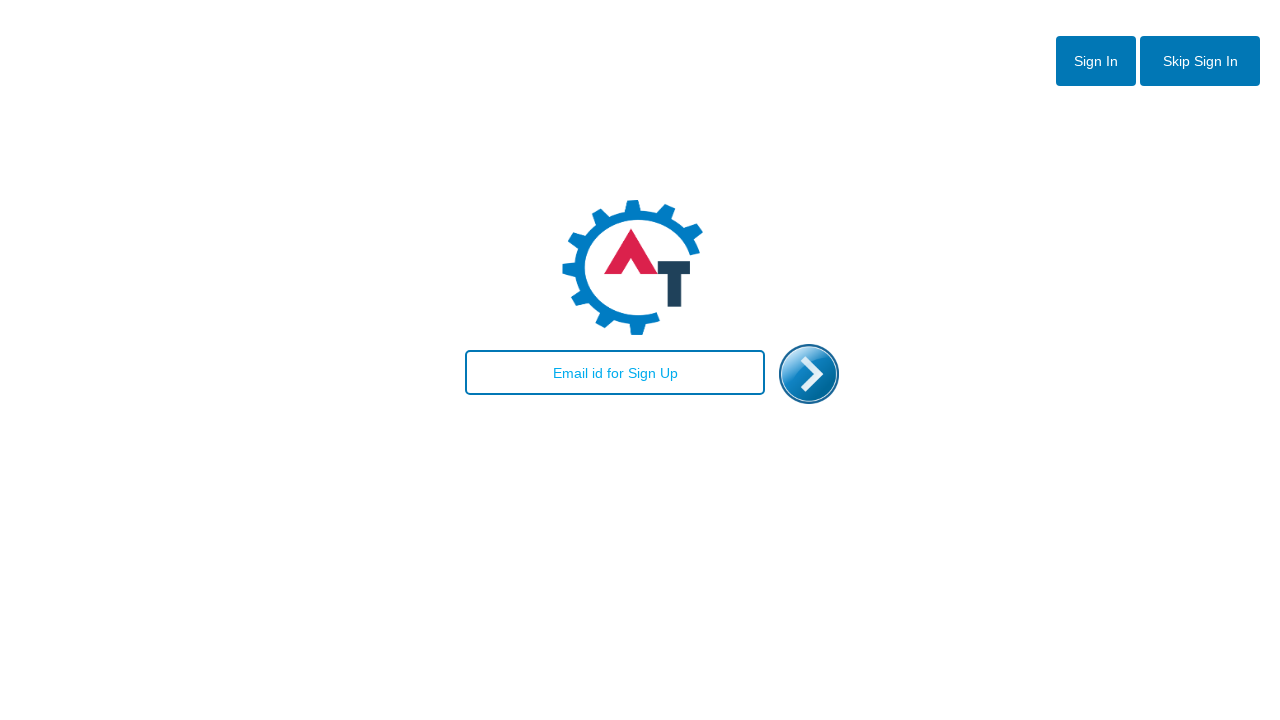

Filled email input field with 'vikas' using JavaScript execution on #email
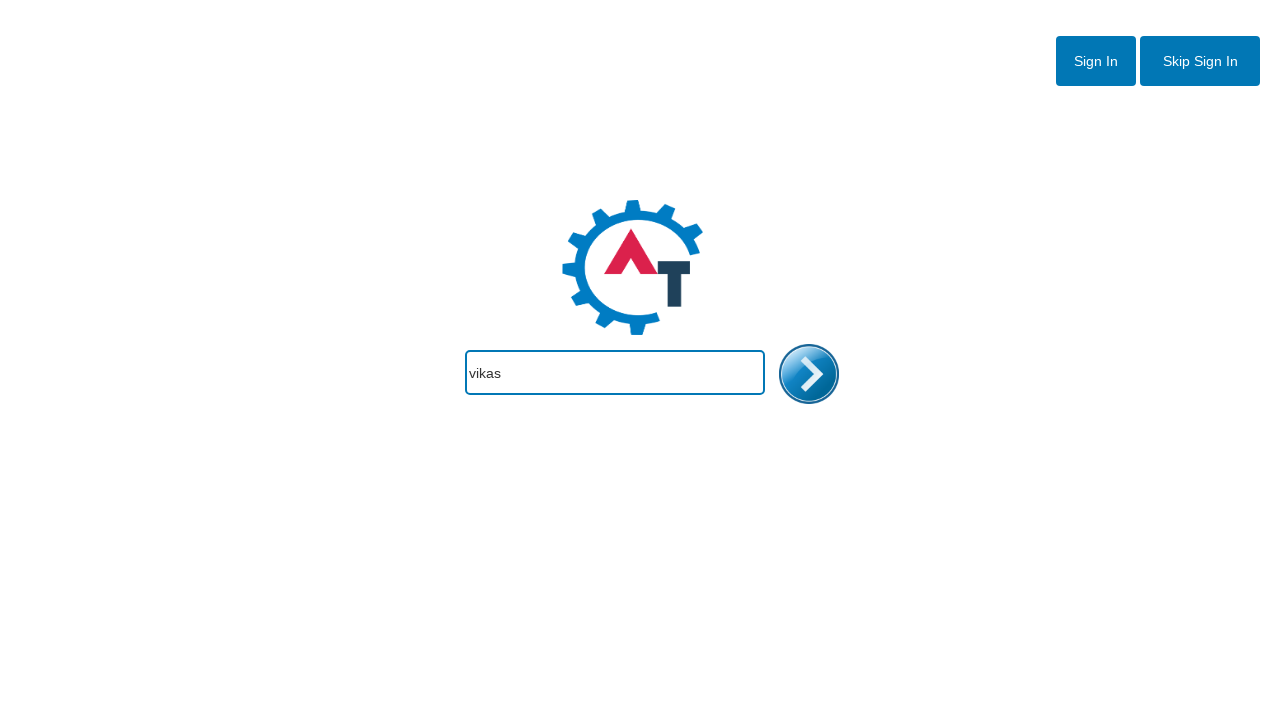

Waited 1 second to observe the result
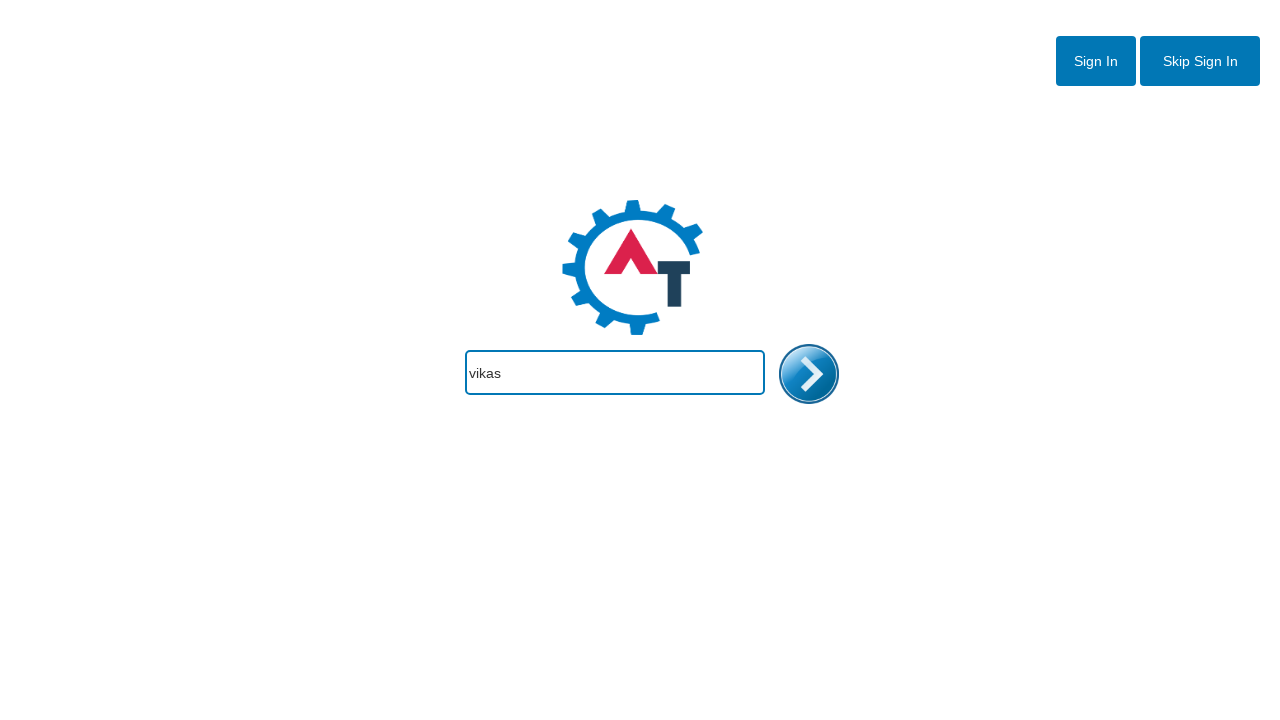

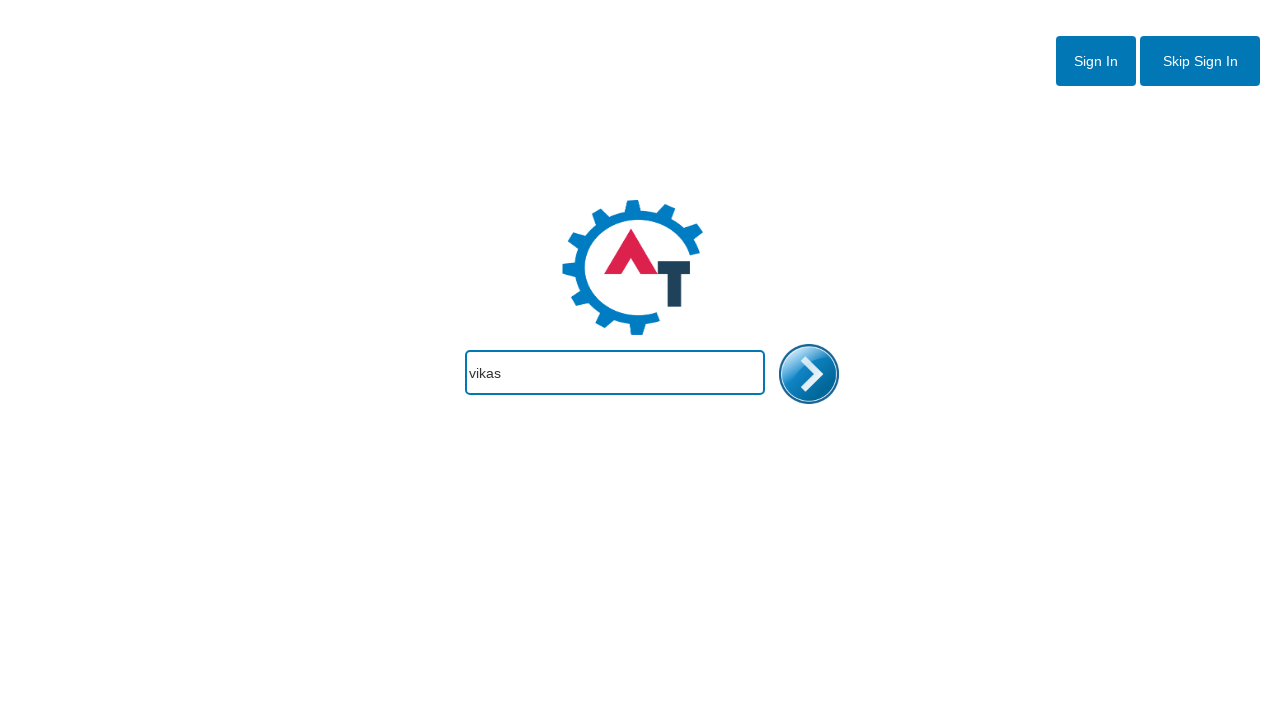